Tests triggering and accepting a basic alert dialog

Starting URL: https://testpages.eviltester.com/styled/alerts/alert-test.html

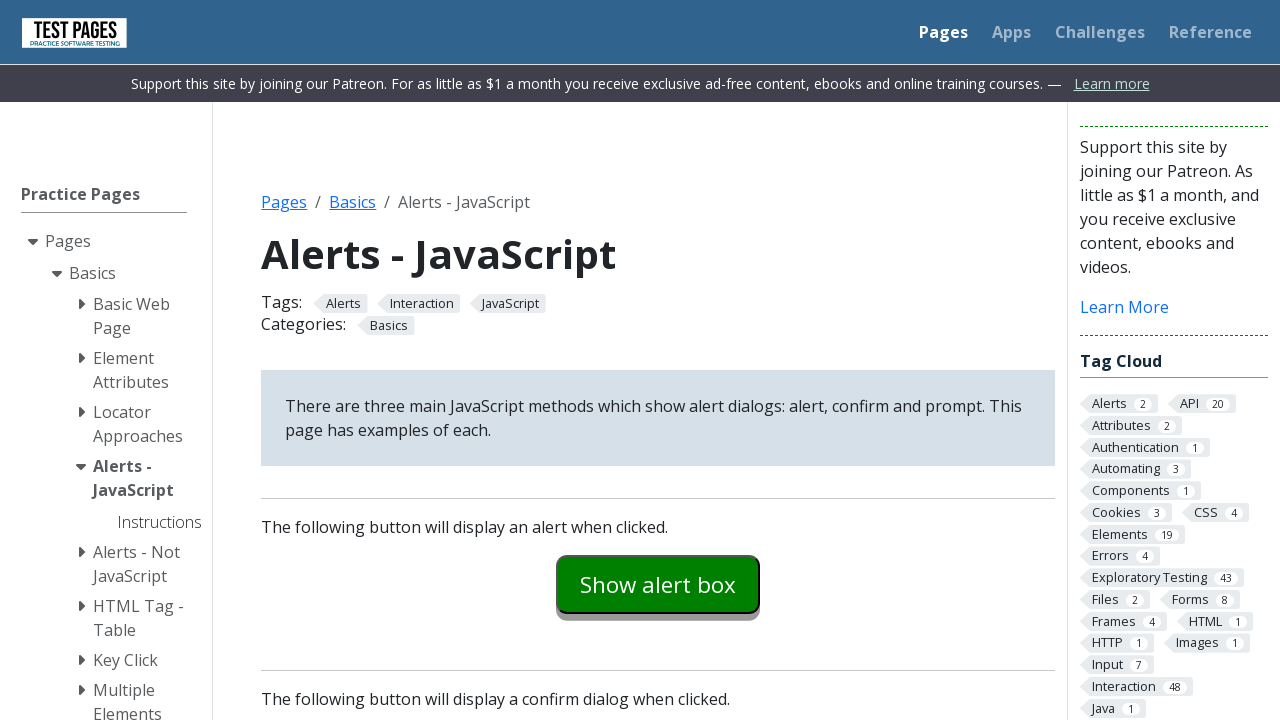

Set up dialog handler to accept alerts
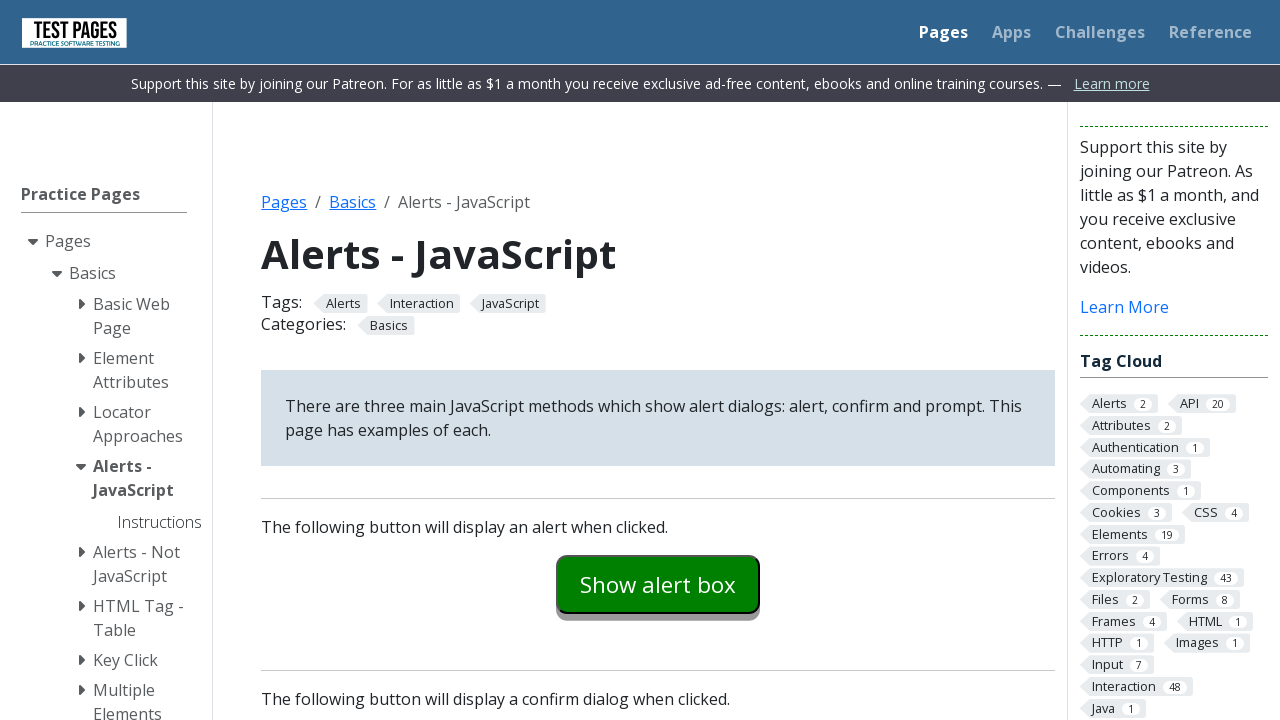

Clicked alert button to trigger alert dialog at (658, 584) on #alertexamples
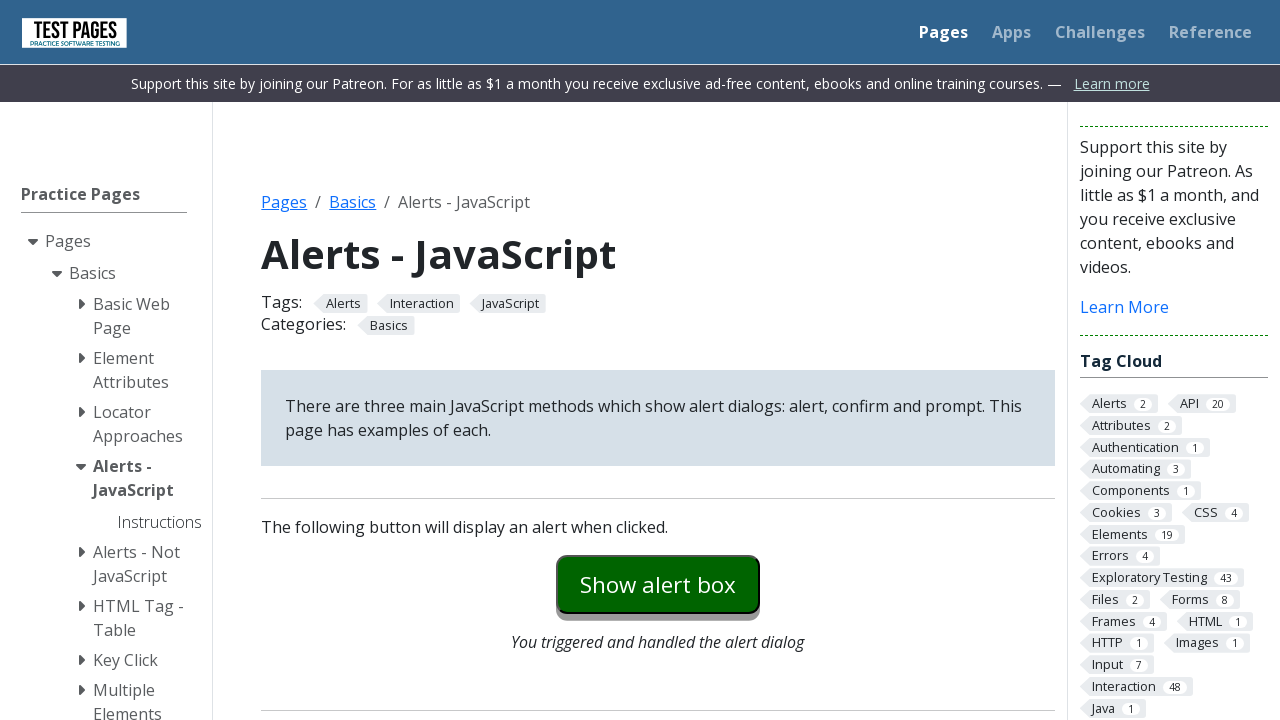

Alert explanation text appeared on page
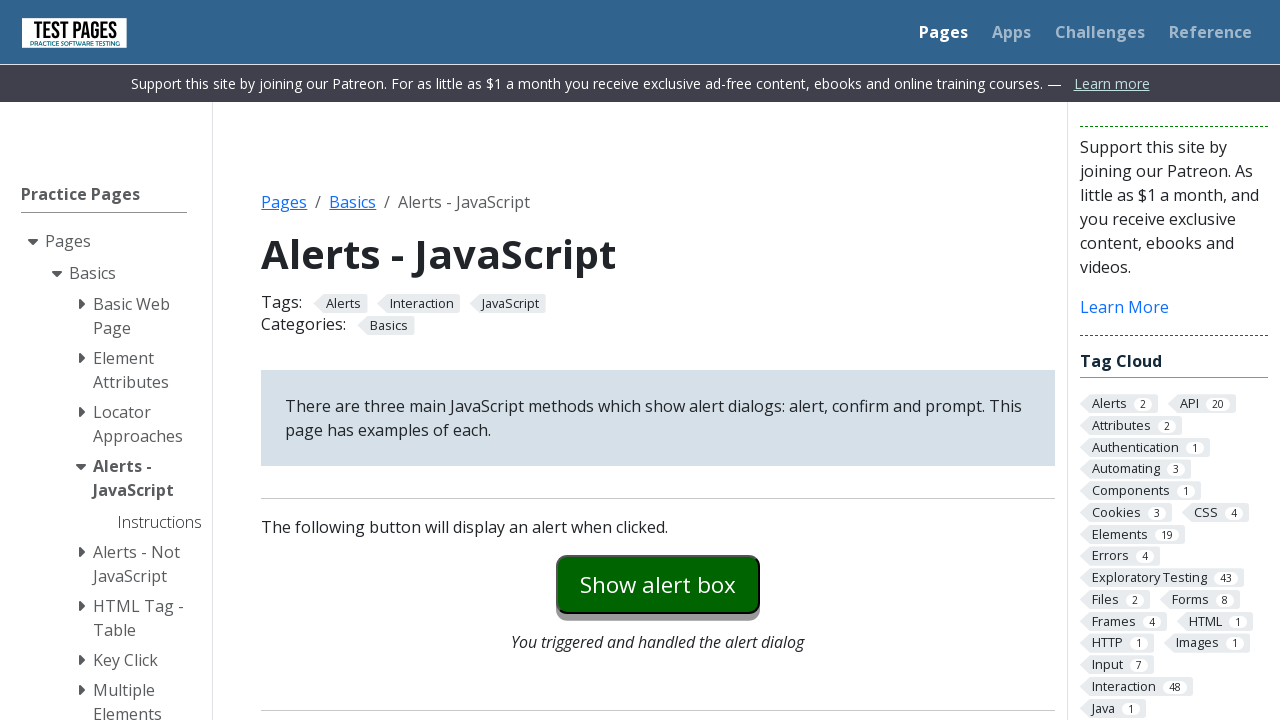

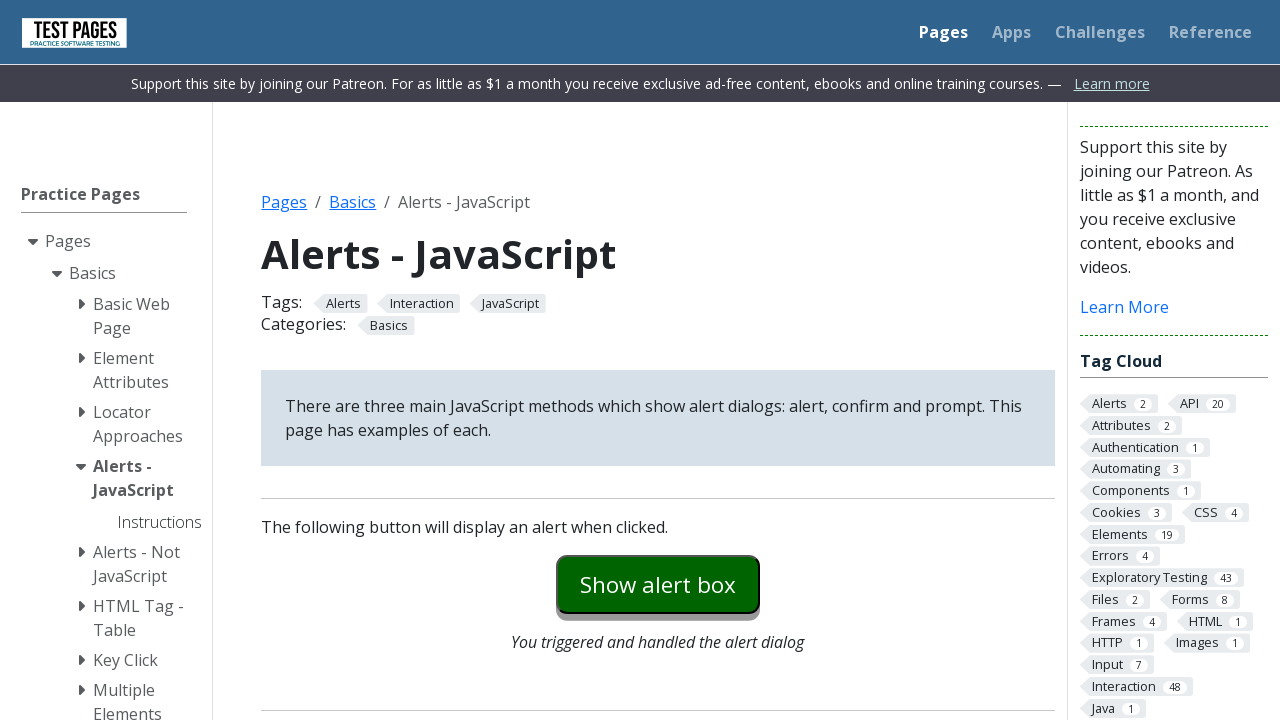